Tests accepting a simple JavaScript alert by clicking a button to trigger the alert and accepting it

Starting URL: https://demo.automationtesting.in/Alerts.html

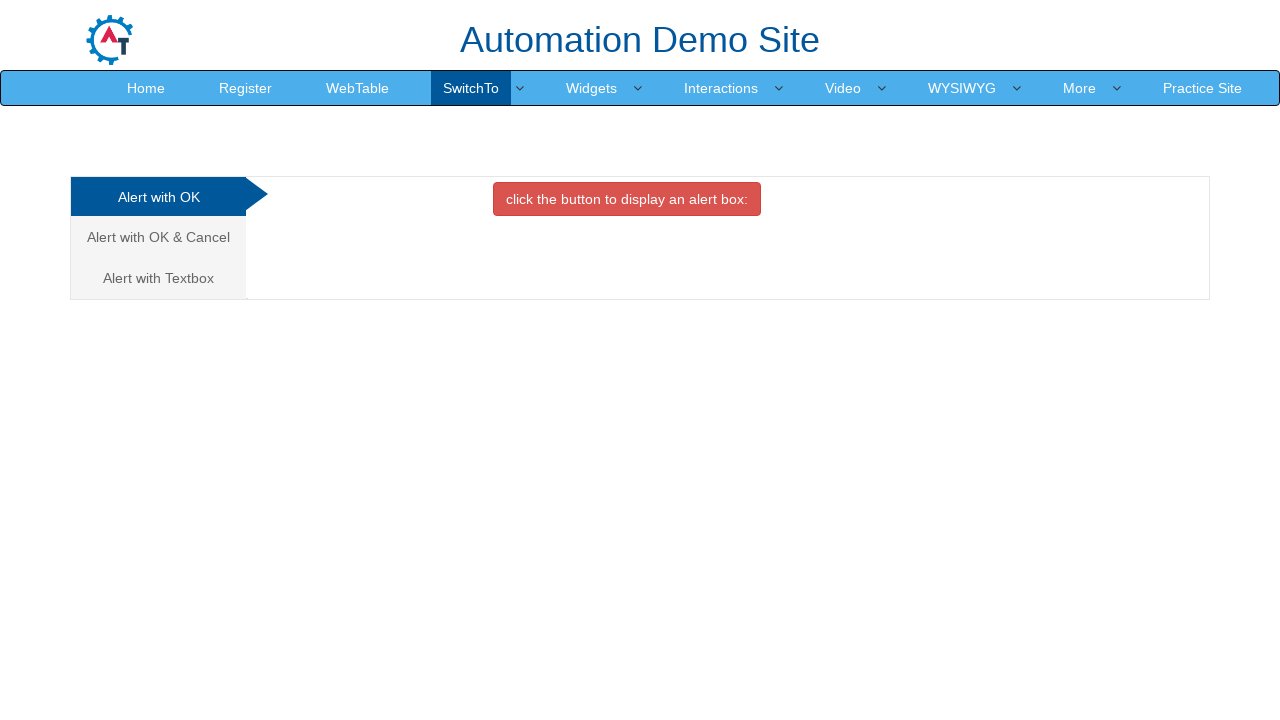

Clicked button to trigger JavaScript alert at (627, 199) on button.btn.btn-danger
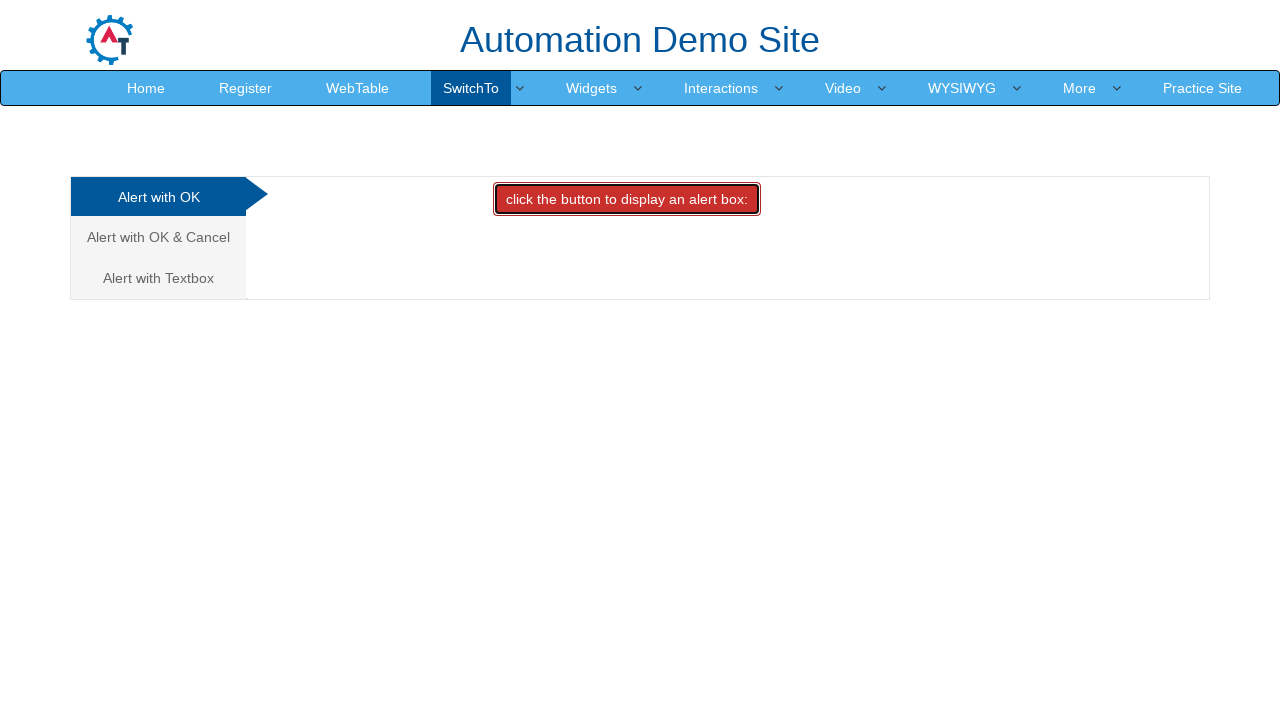

Set up dialog handler to accept alert
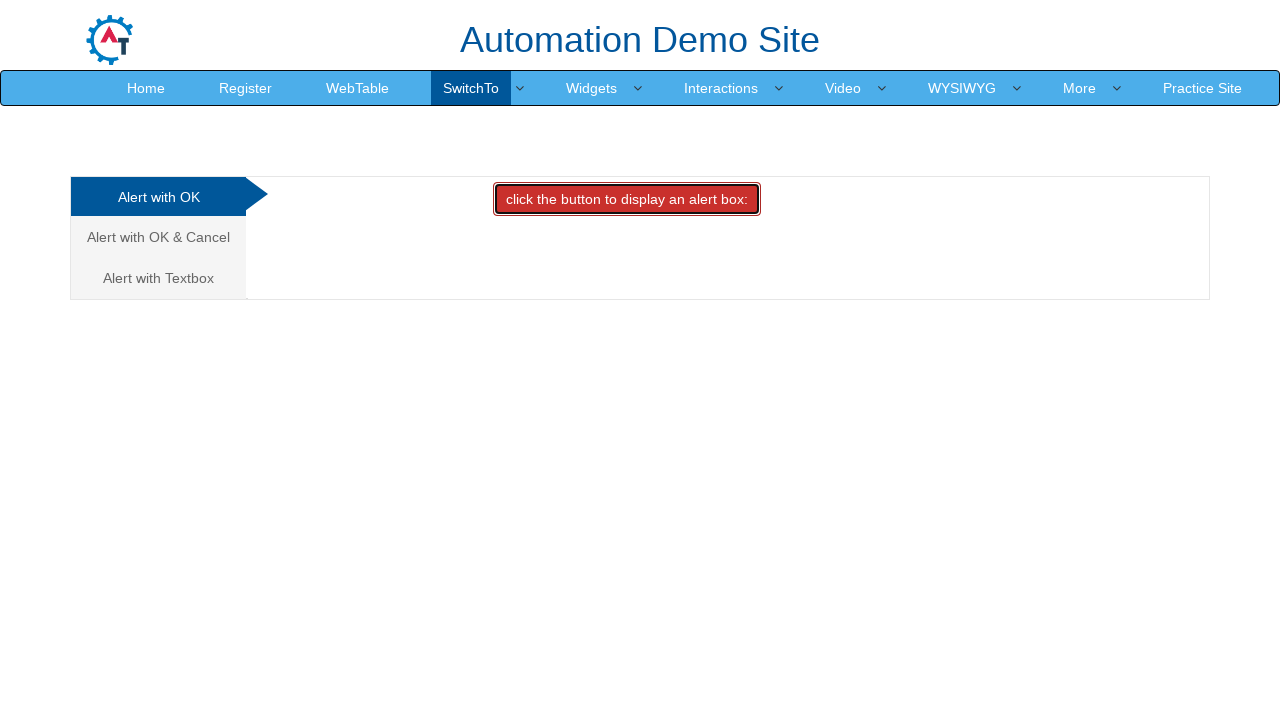

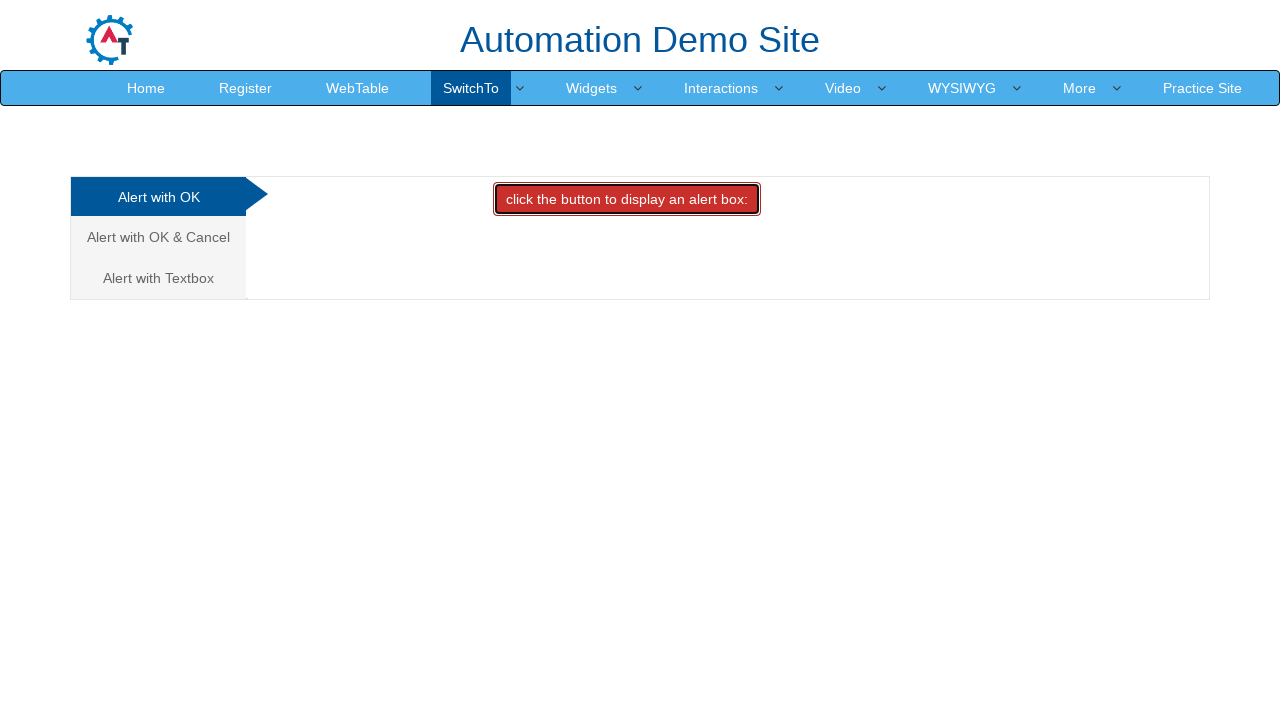